Tests checkbox functionality by clicking to select and deselect a checkbox, verifying its state changes, and counting total checkboxes on the page

Starting URL: https://rahulshettyacademy.com/AutomationPractice/

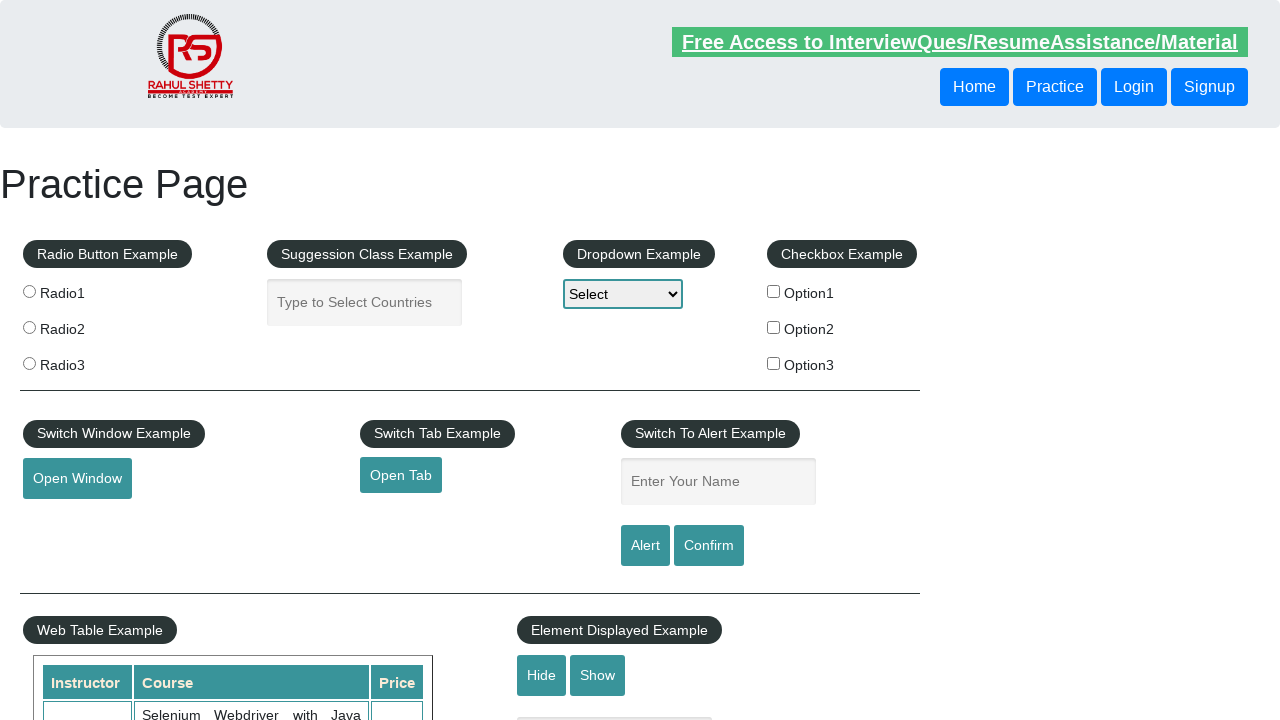

Clicked checkbox option1 to select it at (774, 291) on xpath=//*[@id='checkbox-example']//input[@value='option1']
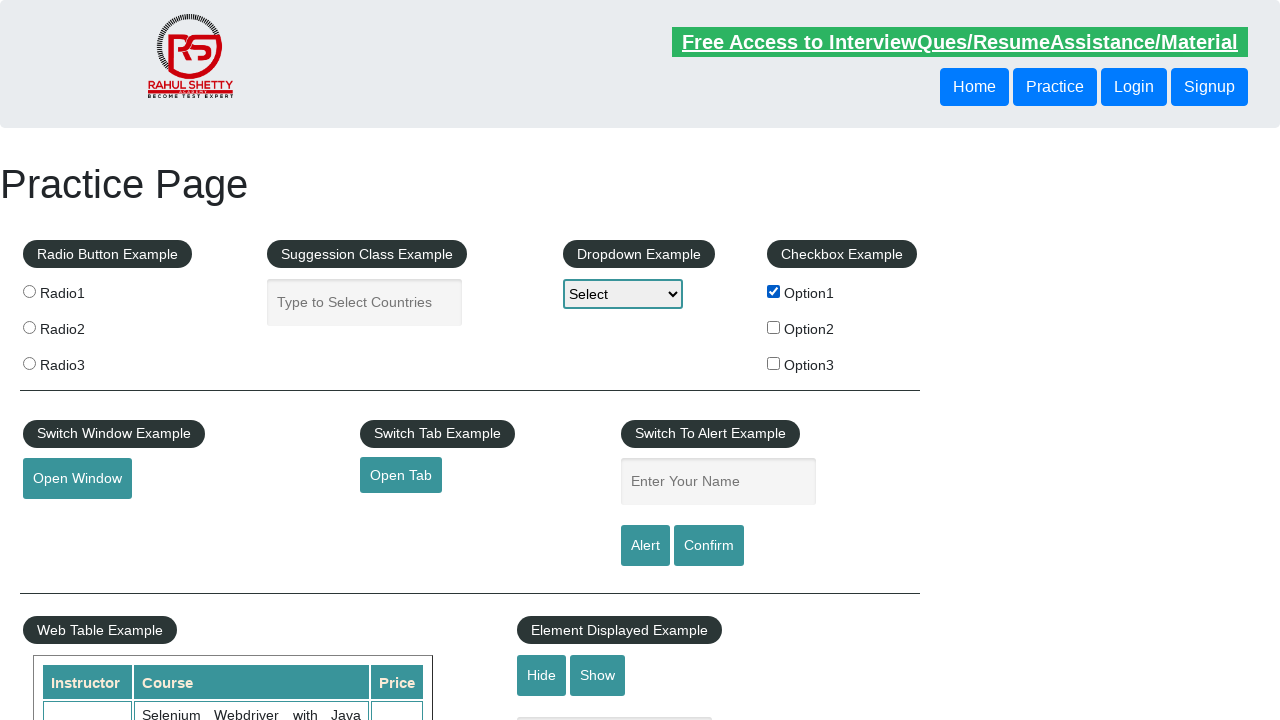

Verified checkbox option1 is selected
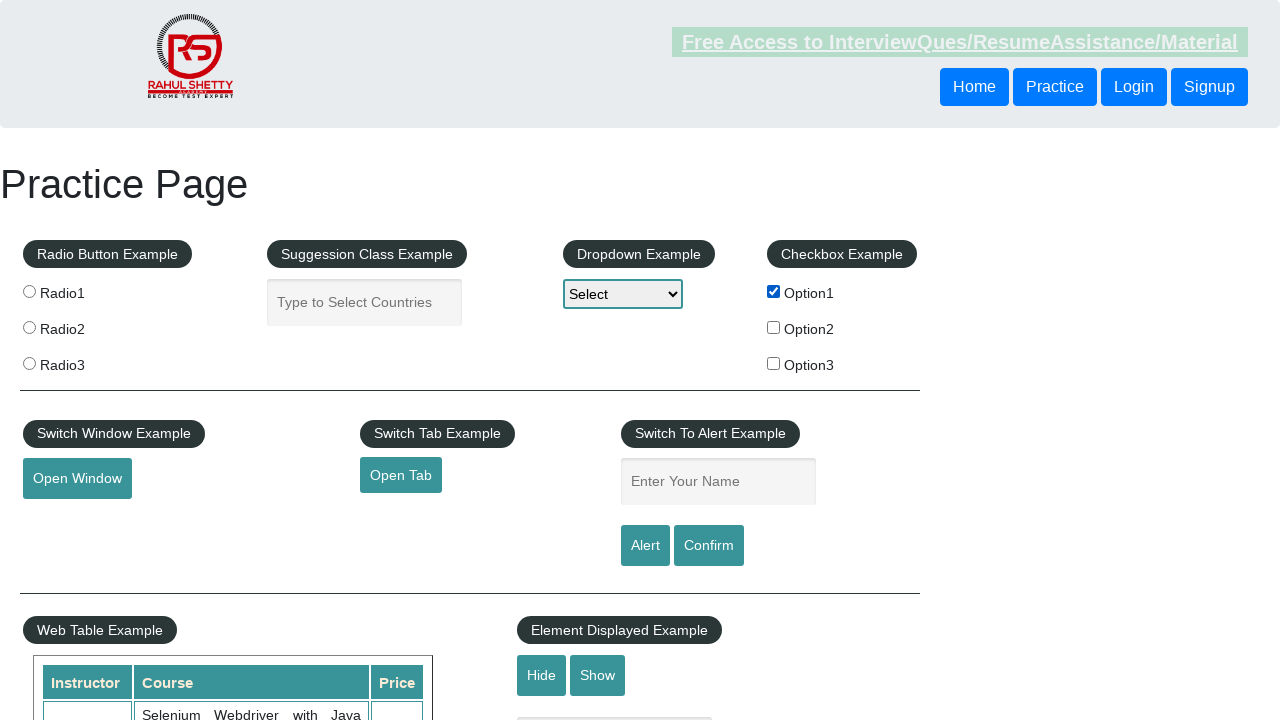

Clicked checkbox option1 again to deselect it at (774, 291) on xpath=//*[@id='checkbox-example']//input[@value='option1']
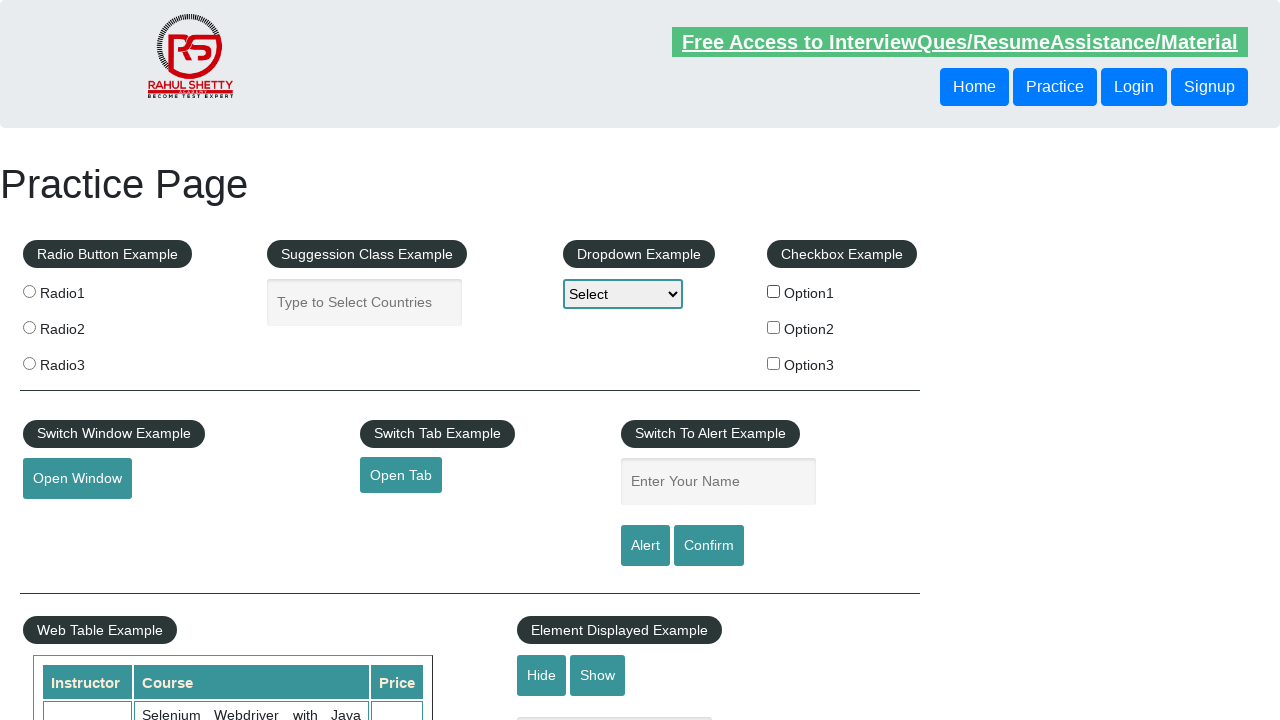

Verified checkbox option1 is deselected
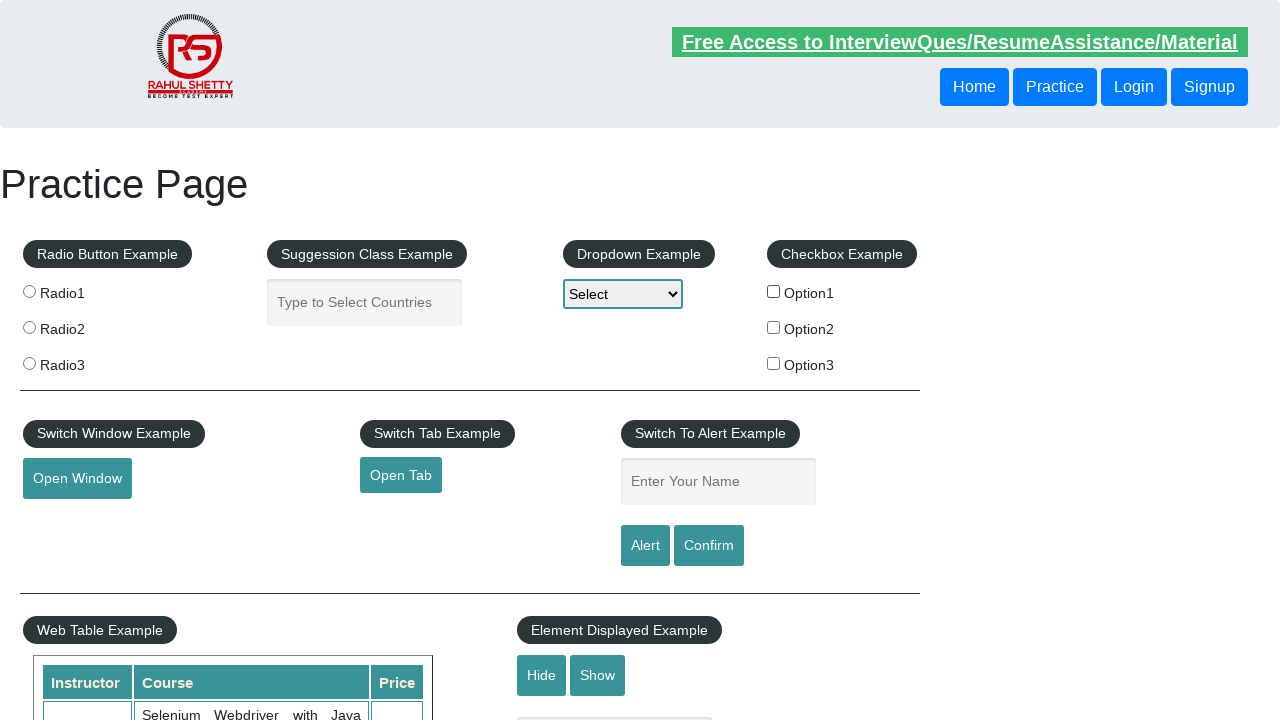

Counted total checkboxes on page: 3
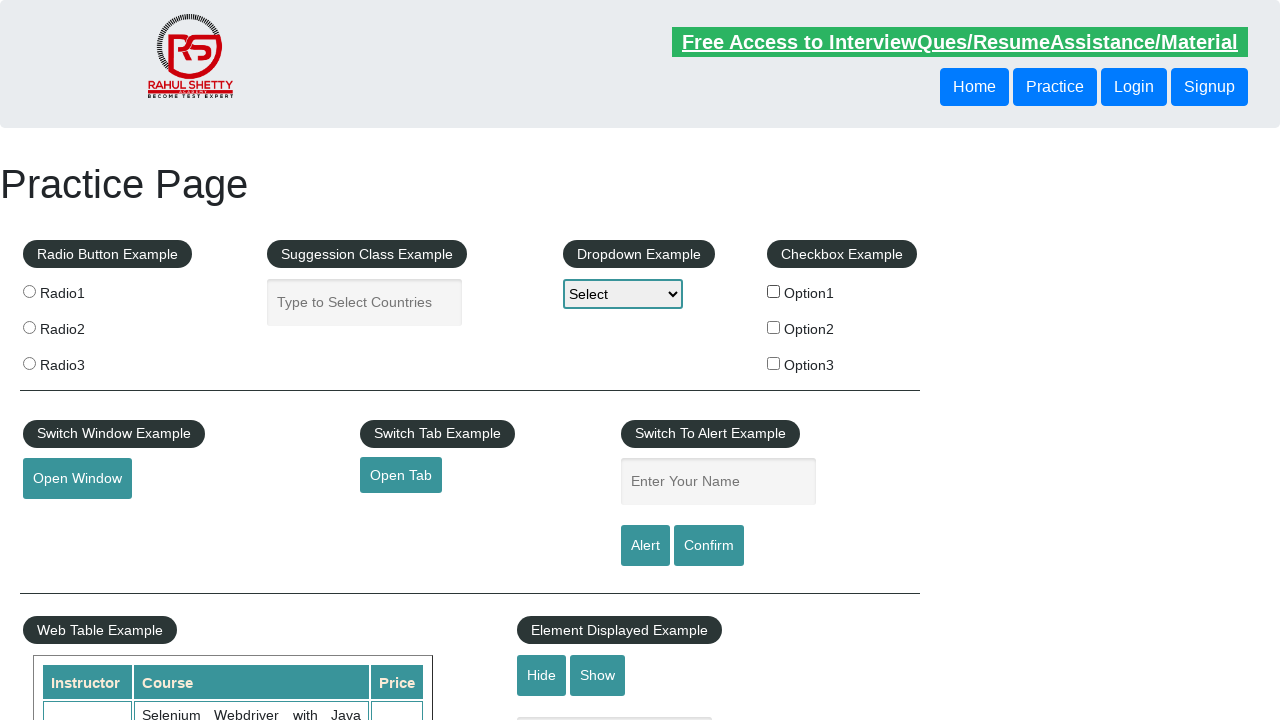

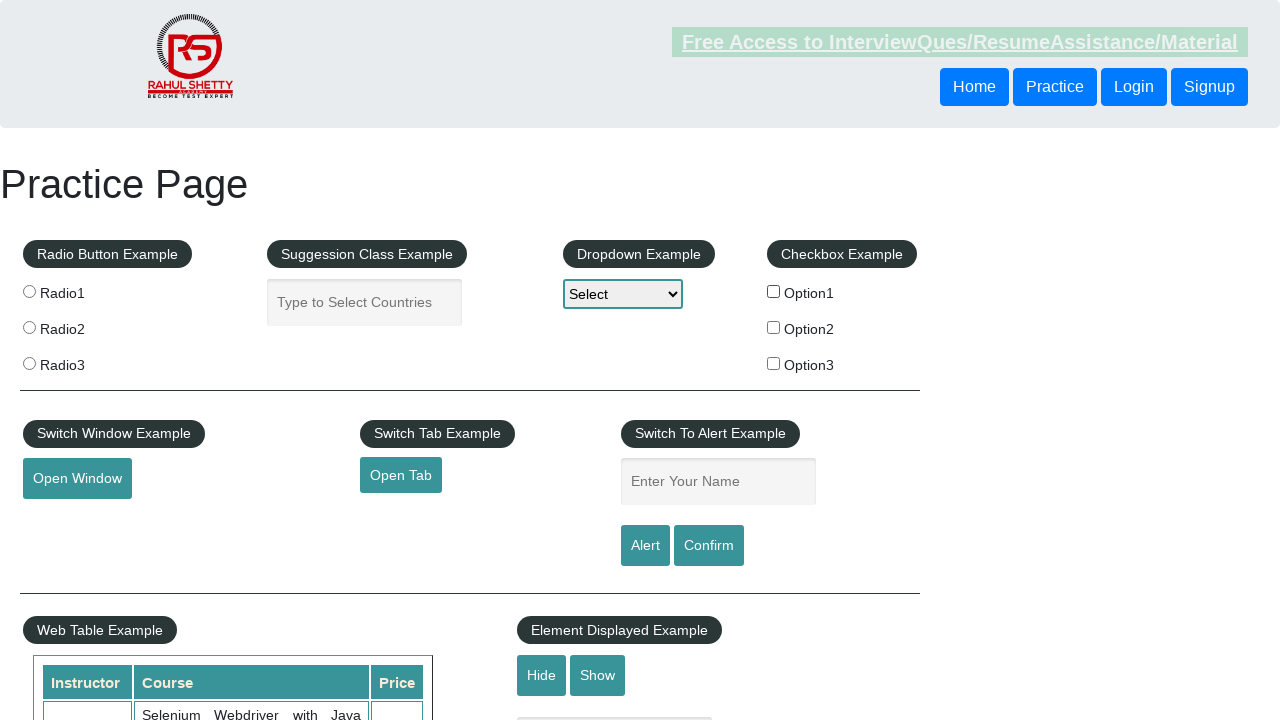